Tests clicking on a specific product to view its details page

Starting URL: https://bepantoan.vn

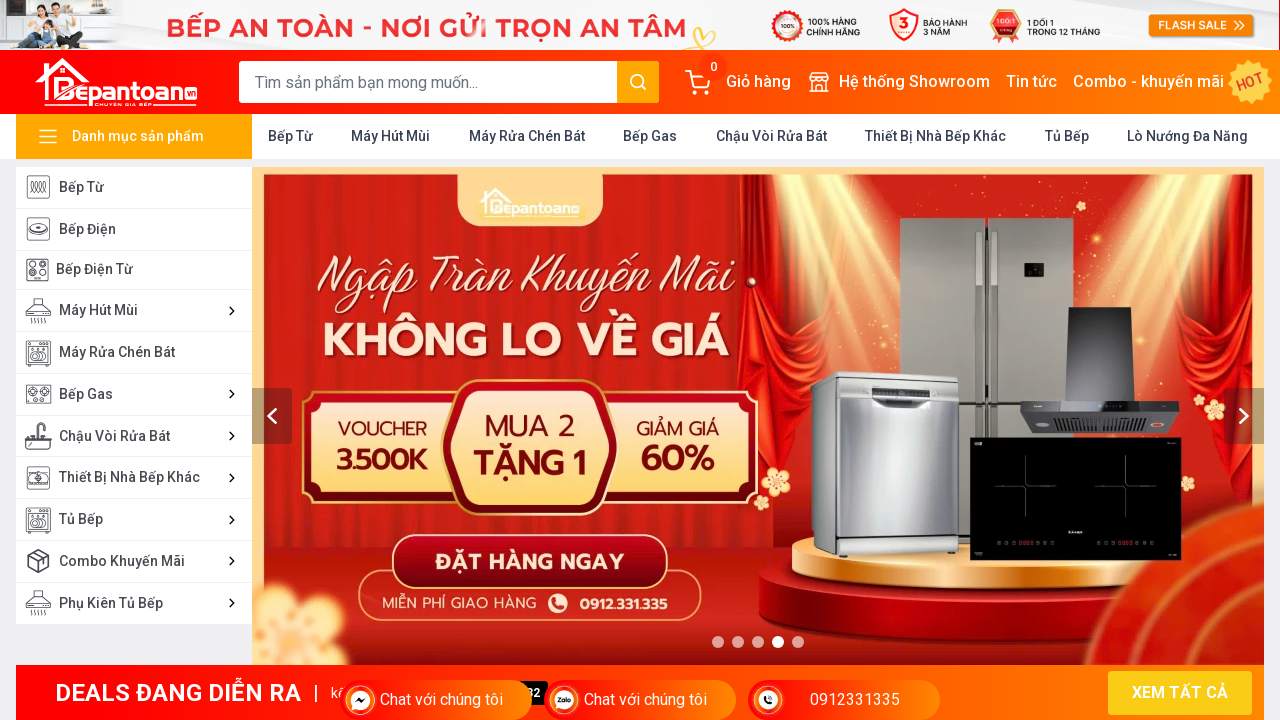

Clicked on Kitchen Equipment category 'Thiết Bị Nhà Bếp Khác' at (936, 136) on xpath=//a[text()=' Thiết Bị Nhà Bếp Khác ']
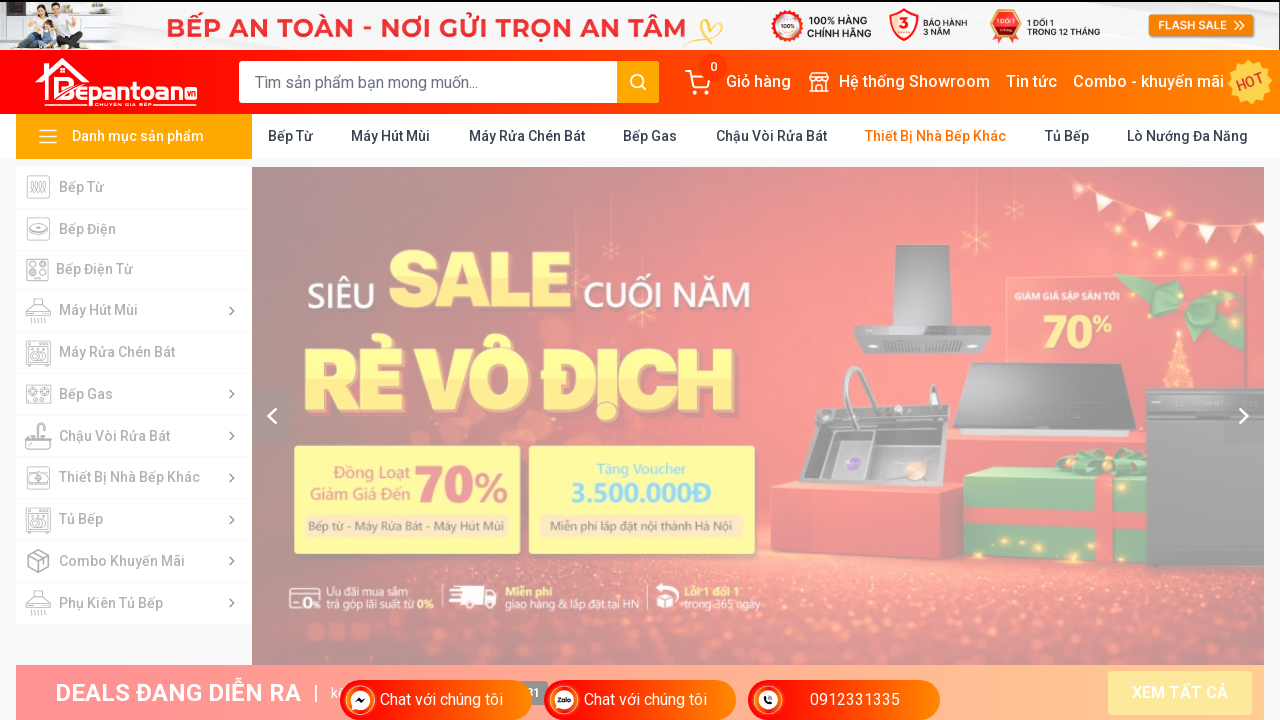

Waited 2 seconds for page to load
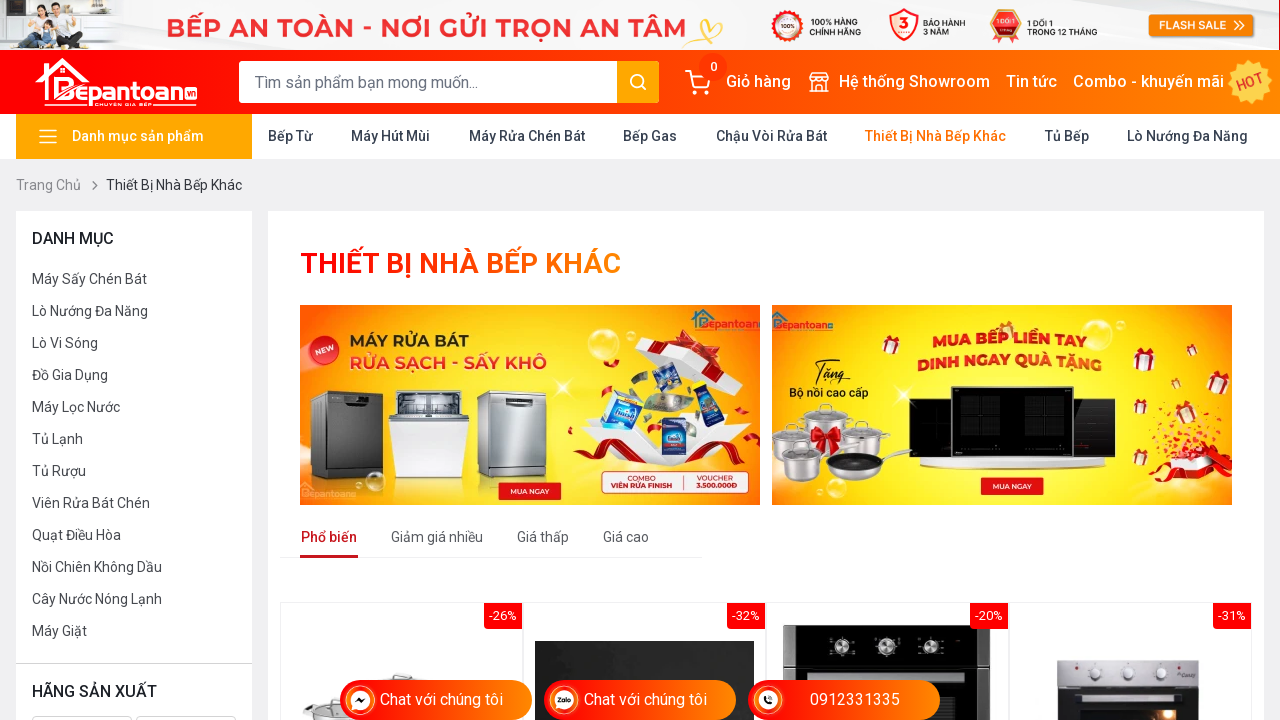

Scrolled product 'BỘ NỒI TỪ KAINER KA-304S' into view
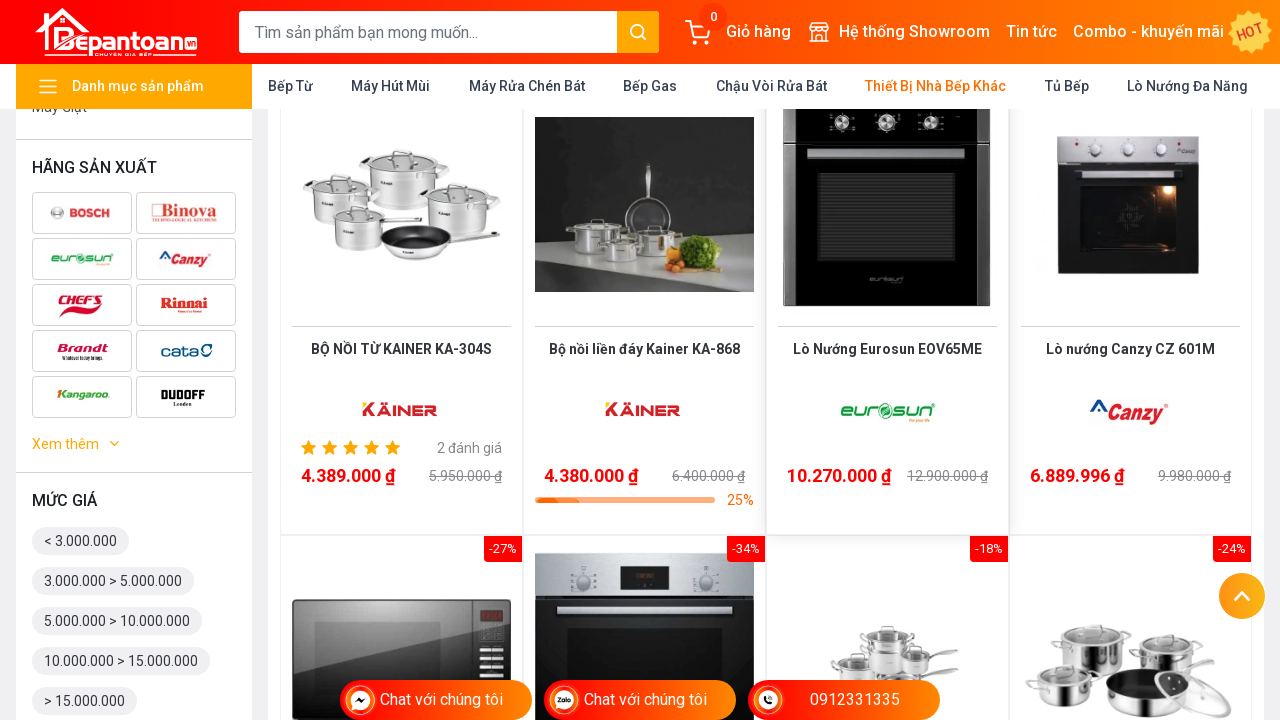

Clicked on product 'BỘ NỒI TỪ KAINER KA-304S' to view details at (402, 360) on xpath=//h4[text()='BỘ NỒI TỪ KAINER KA-304S']
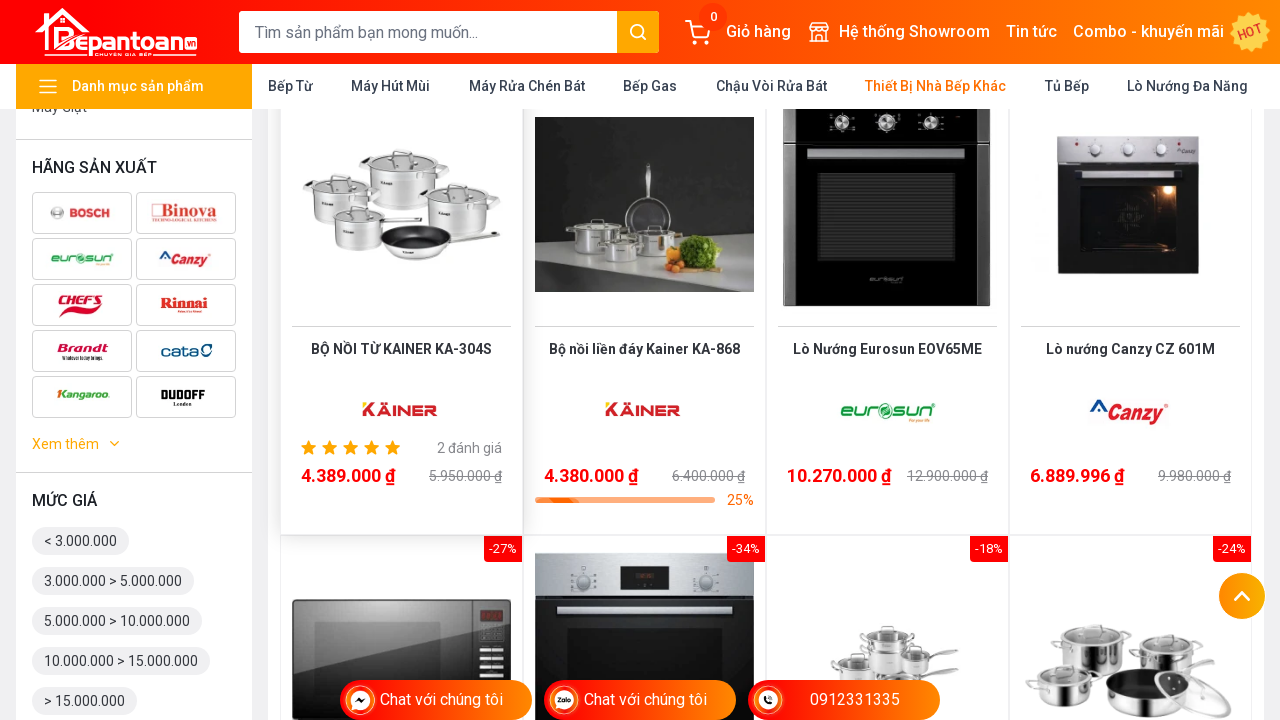

Product details page loaded successfully with product heading visible
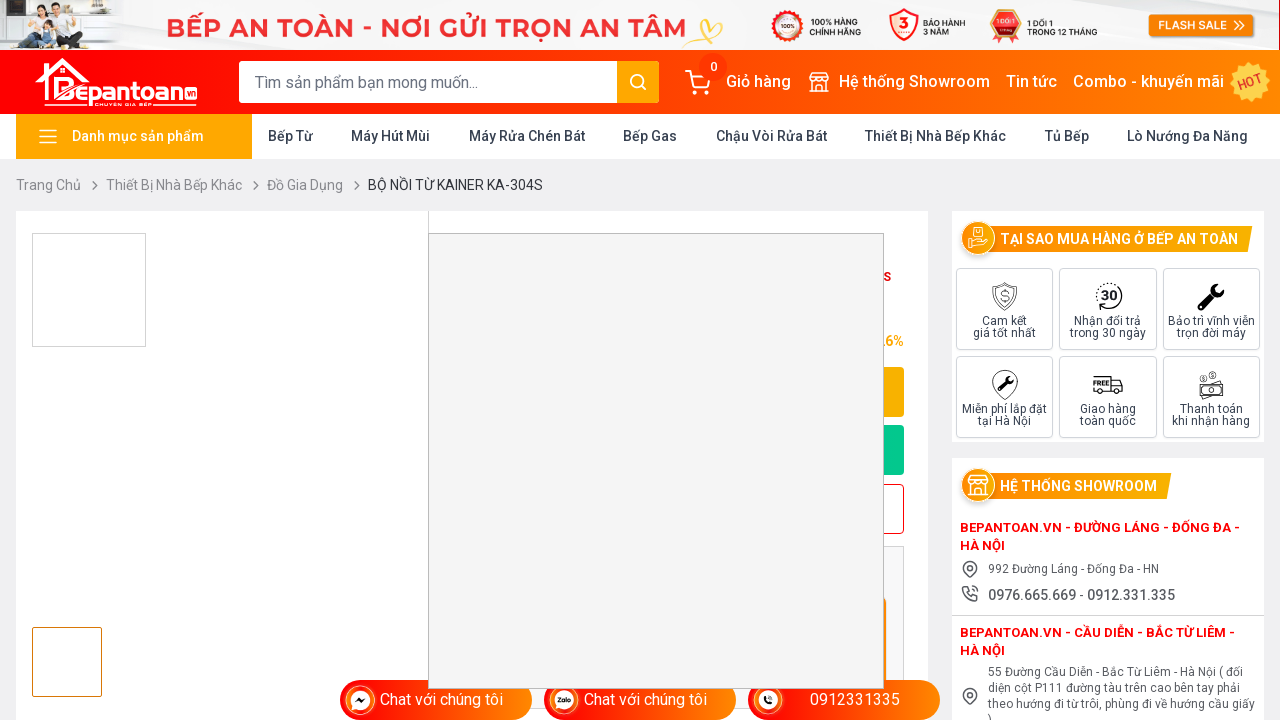

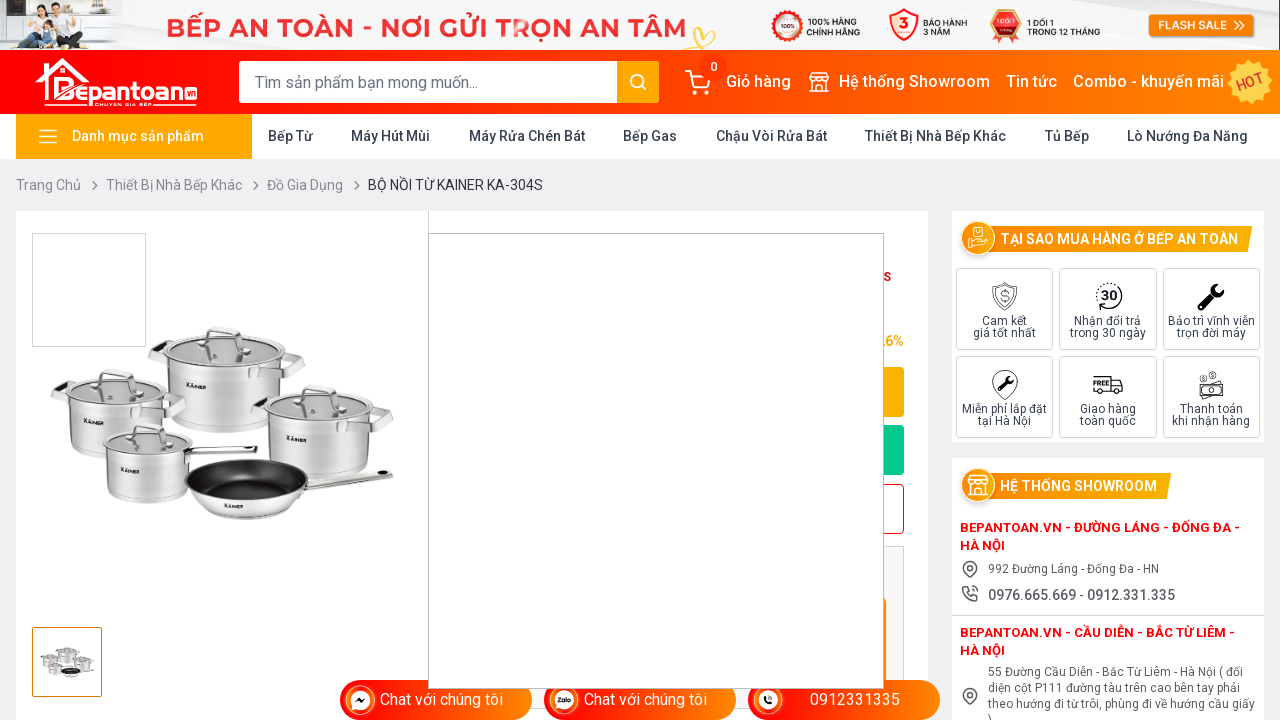